Navigates to the Axis Bank homepage and waits for the page to load. This is a basic browser automation test that verifies the website is accessible.

Starting URL: https://www.axisbank.com/

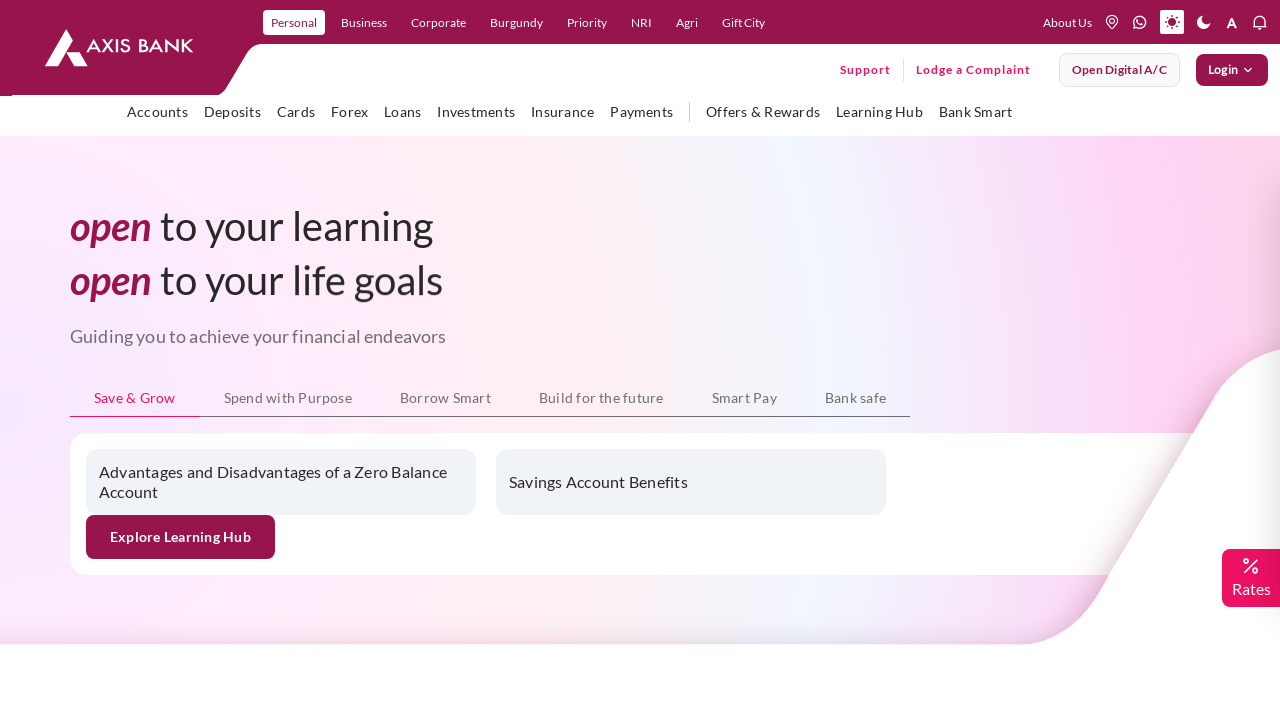

Waited for Axis Bank homepage to fully load with network idle state
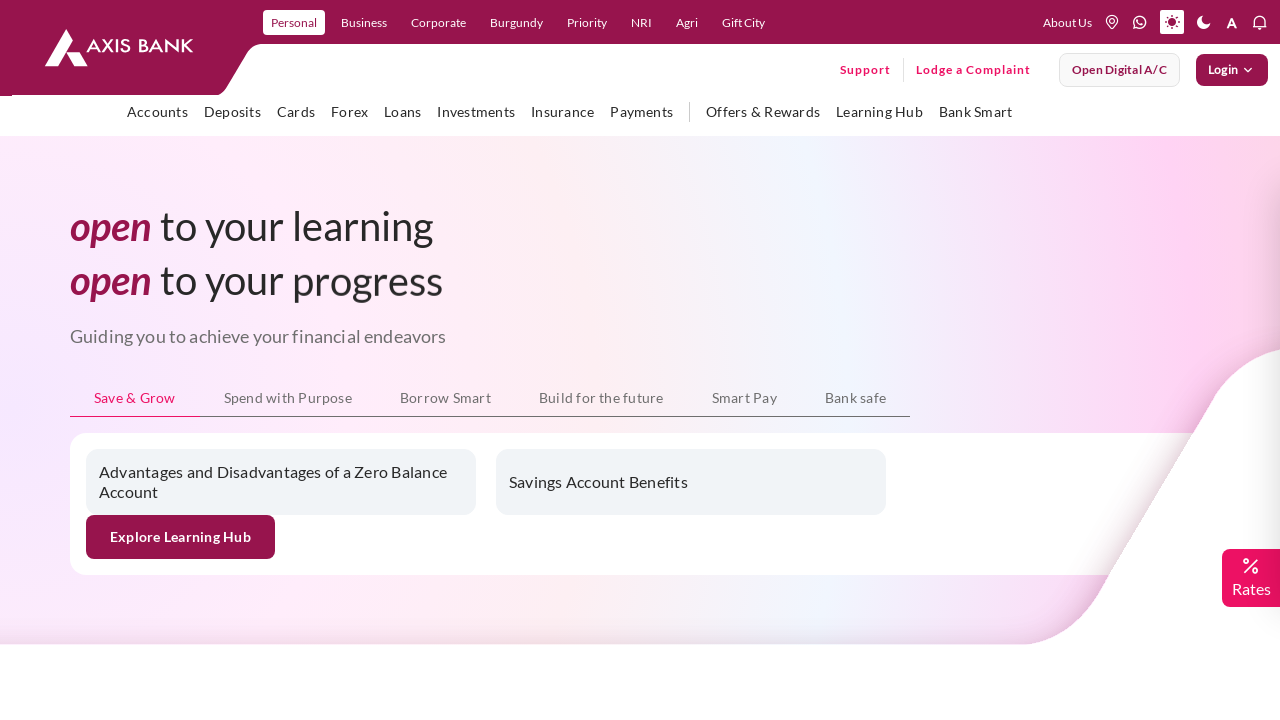

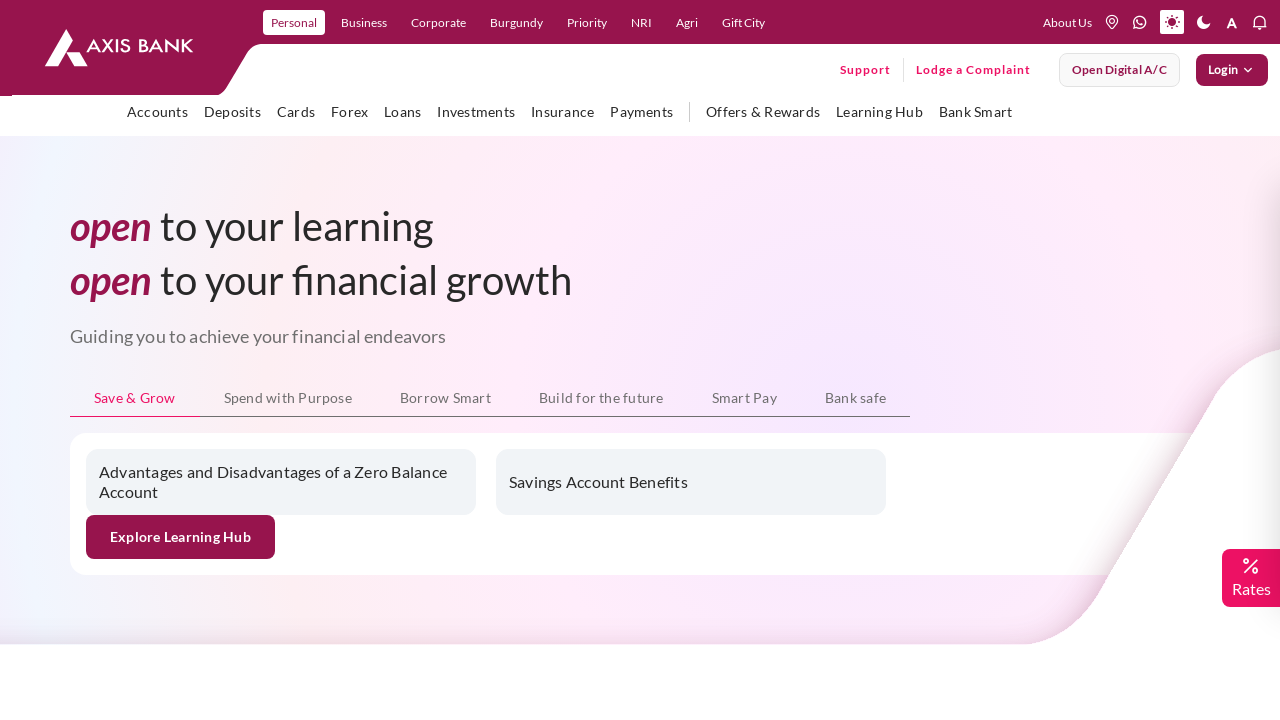